Tests dropdown functionality on a practice page by verifying that dropdown options contain expected values like 'Apple'

Starting URL: https://letcode.in/dropdowns

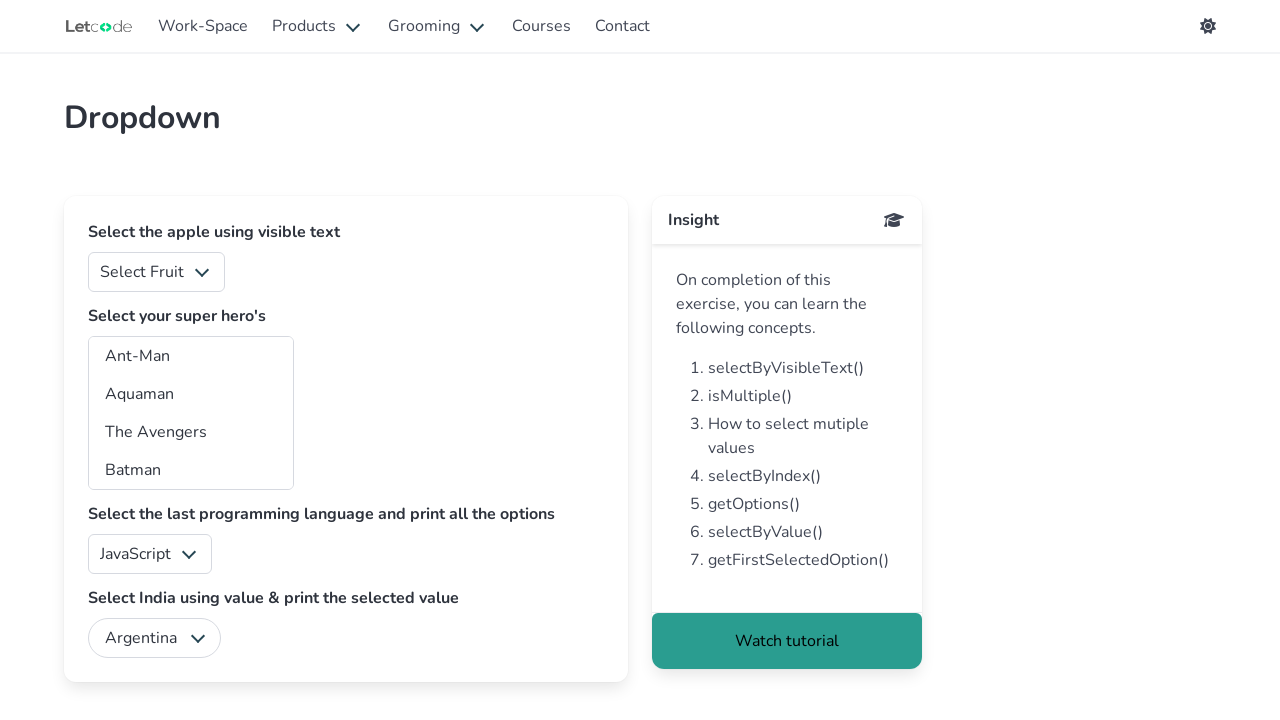

Selected 'Mango' from the fruits dropdown on #fruits
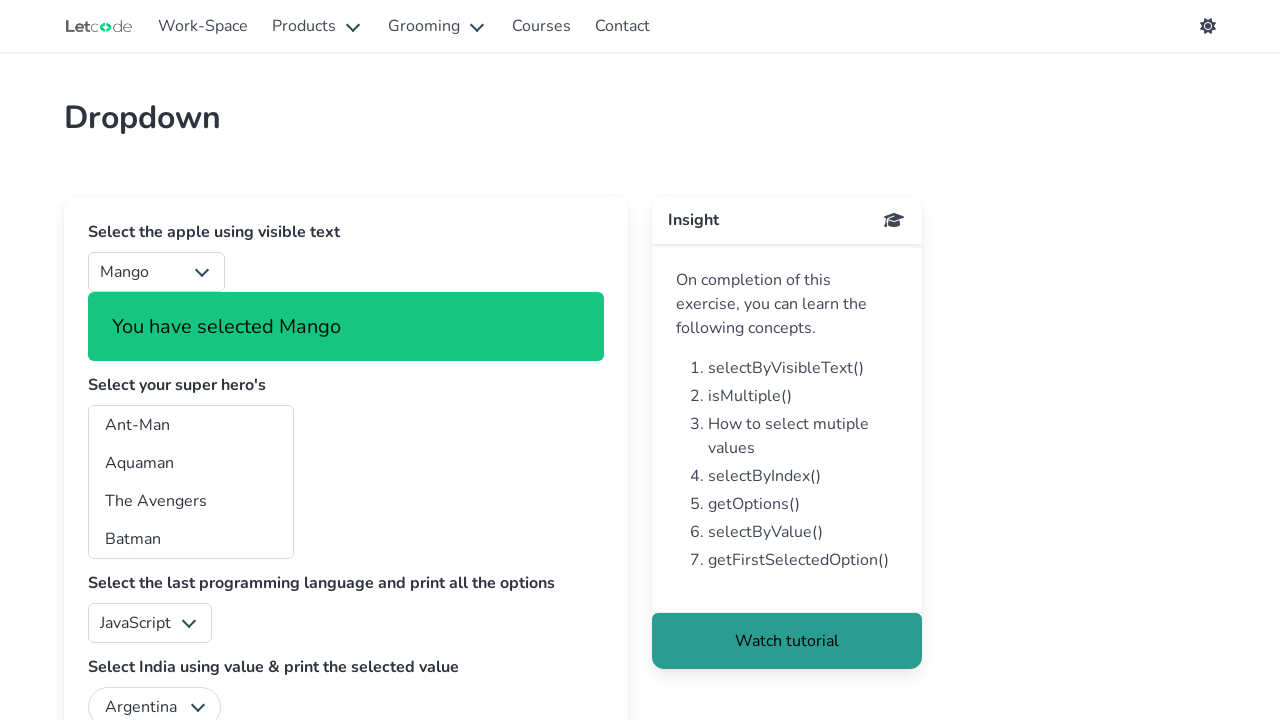

Retrieved dropdown content to verify available options
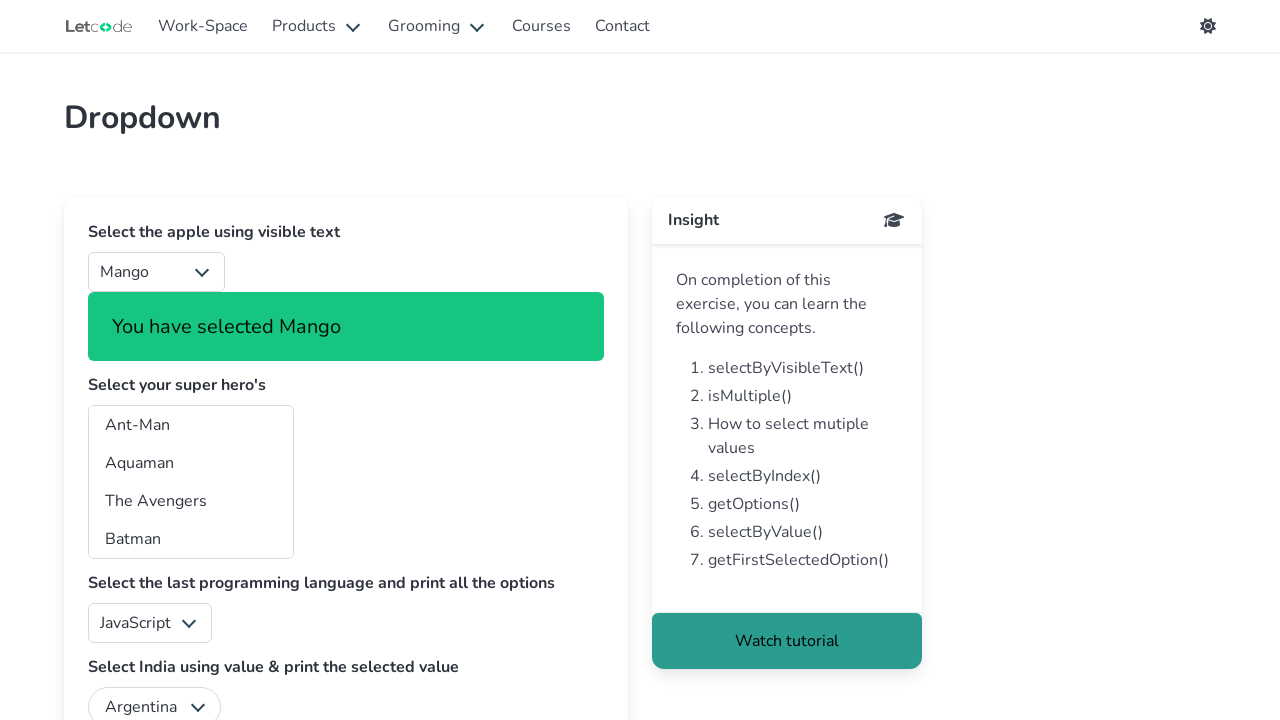

Verified that 'Apple' is present in dropdown options
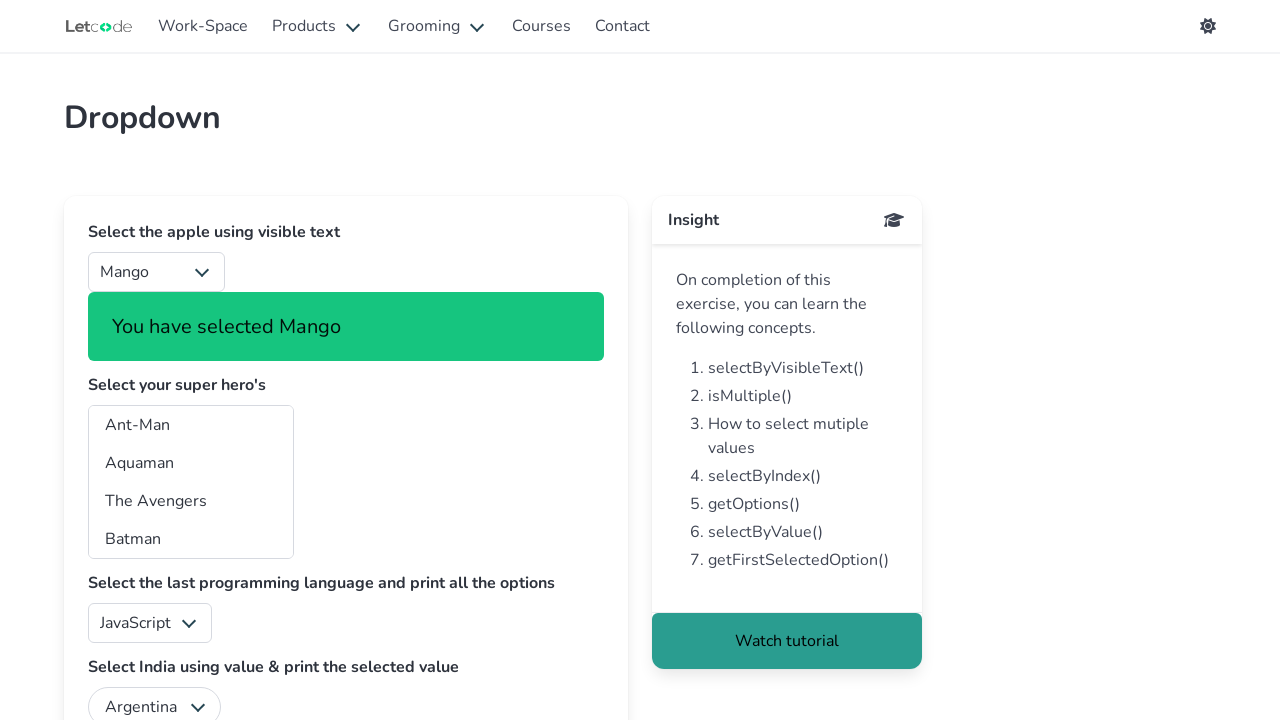

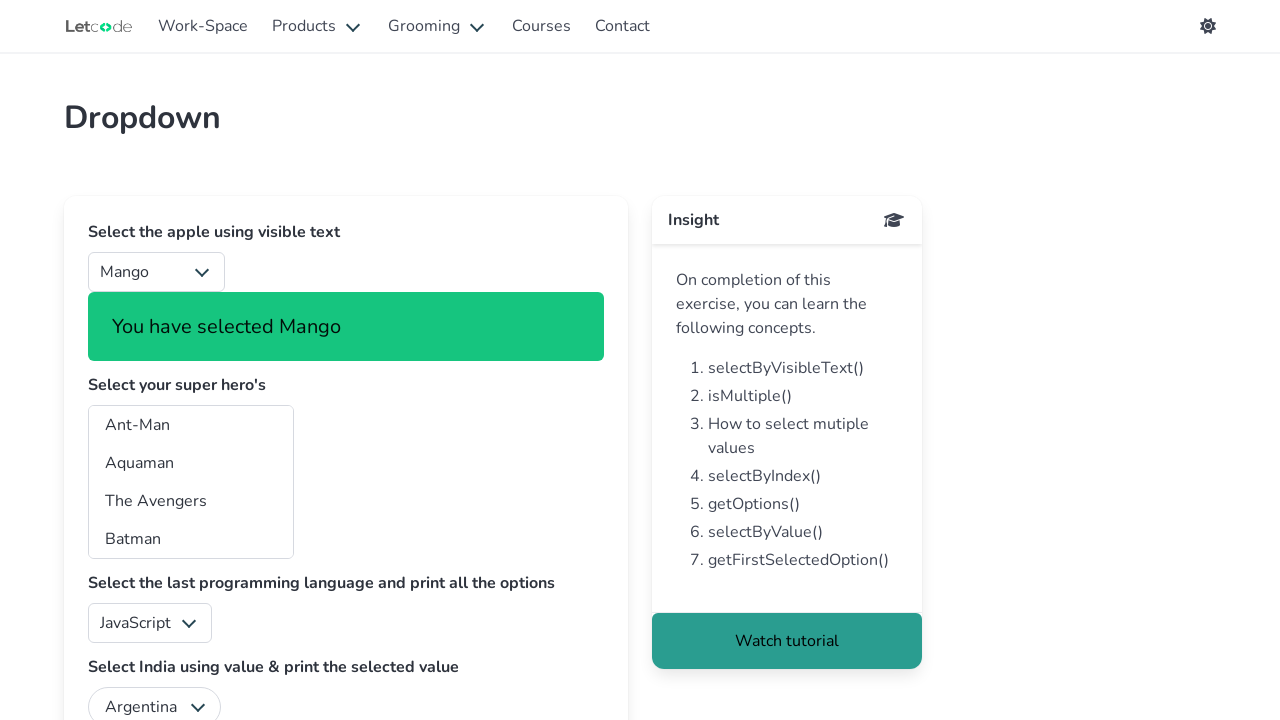